Tests JavaScript alert handling by clicking a button that triggers an alert and accepting it

Starting URL: https://www.hyrtutorials.com/p/alertsdemo.html

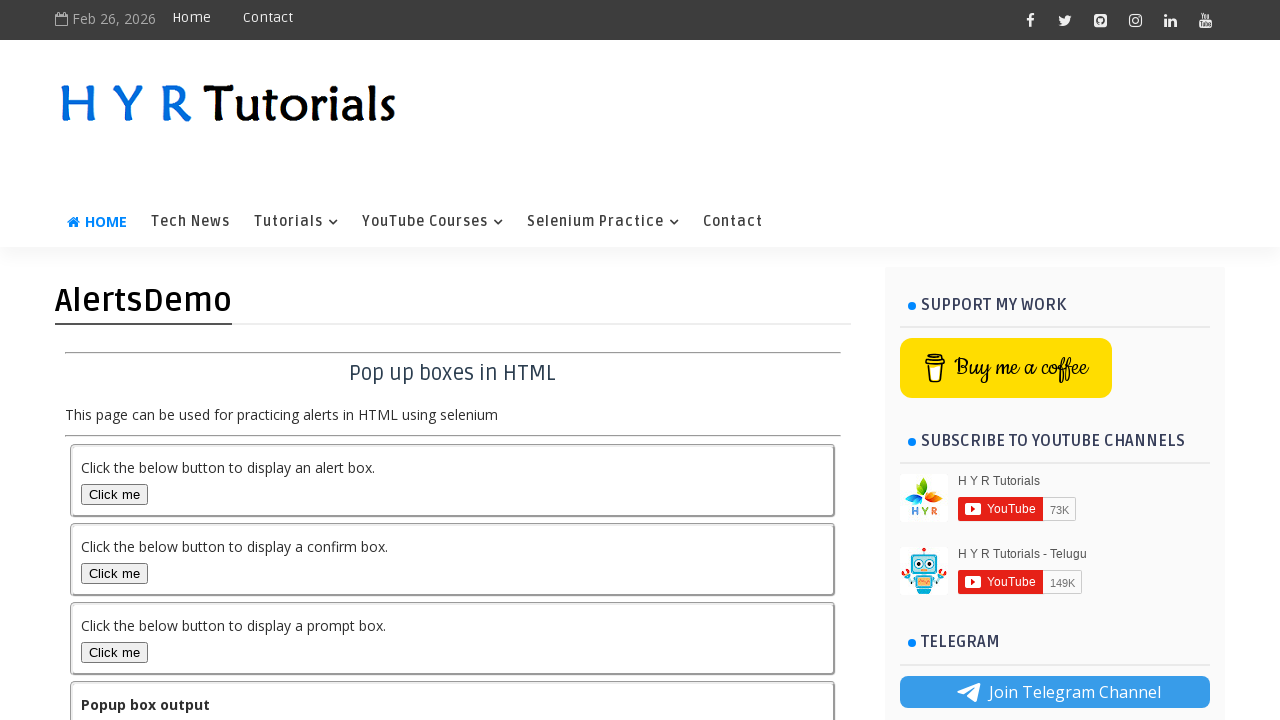

Clicked the first 'Click me' button to trigger alert at (114, 494) on xpath=(//*[text()='Click me'])[1]
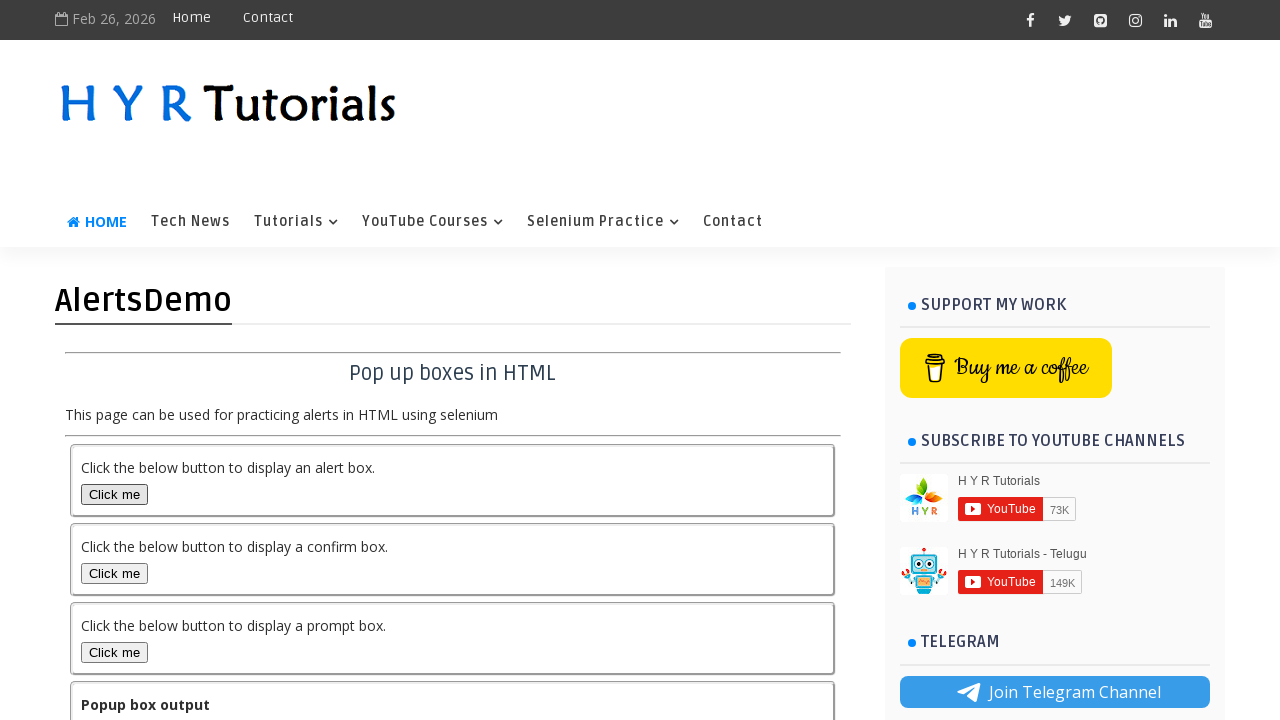

Set up alert handler to accept the dialog
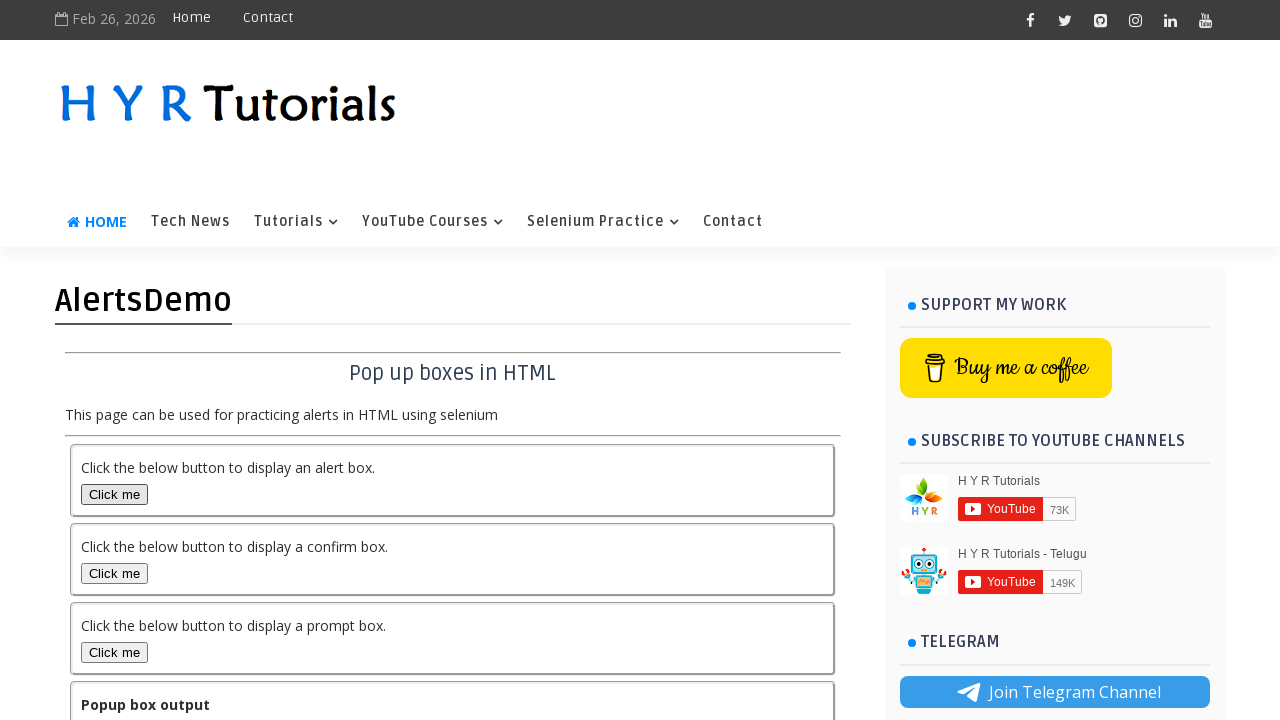

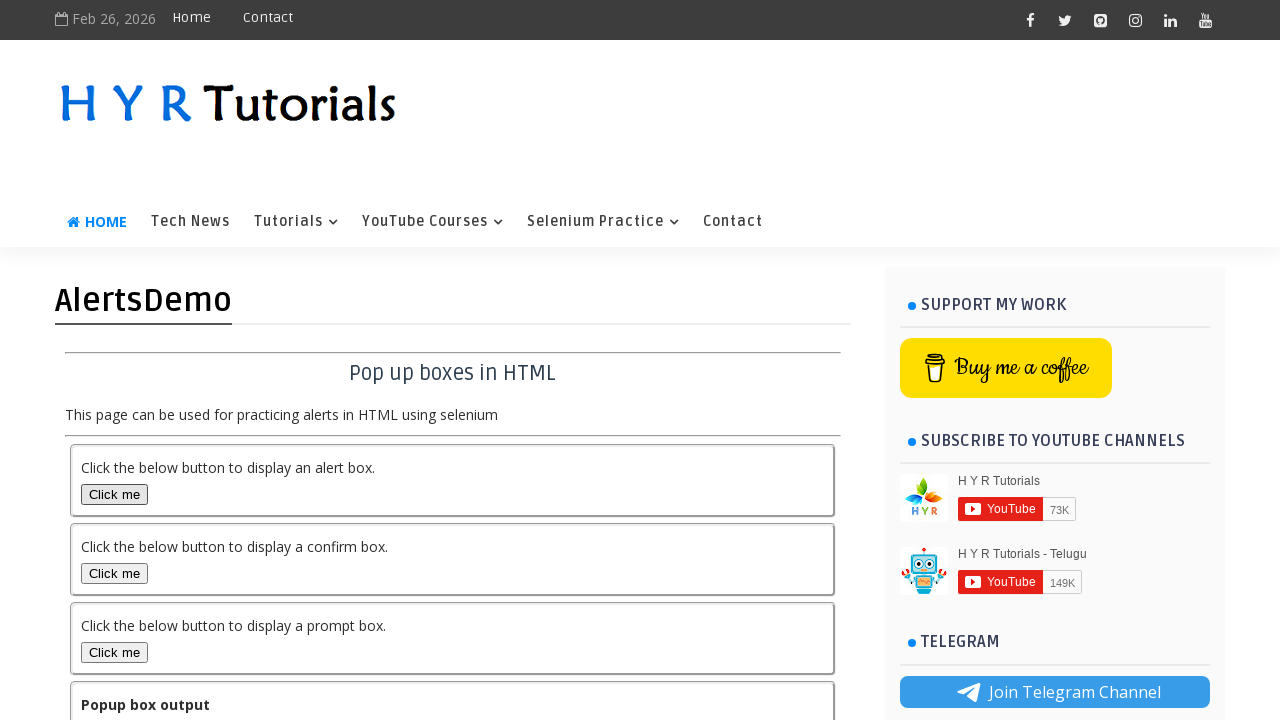